Tests checkbox functionality by selecting and deselecting checkboxes, verifying their state, and counting total checkboxes on the page

Starting URL: https://rahulshettyacademy.com/AutomationPractice/

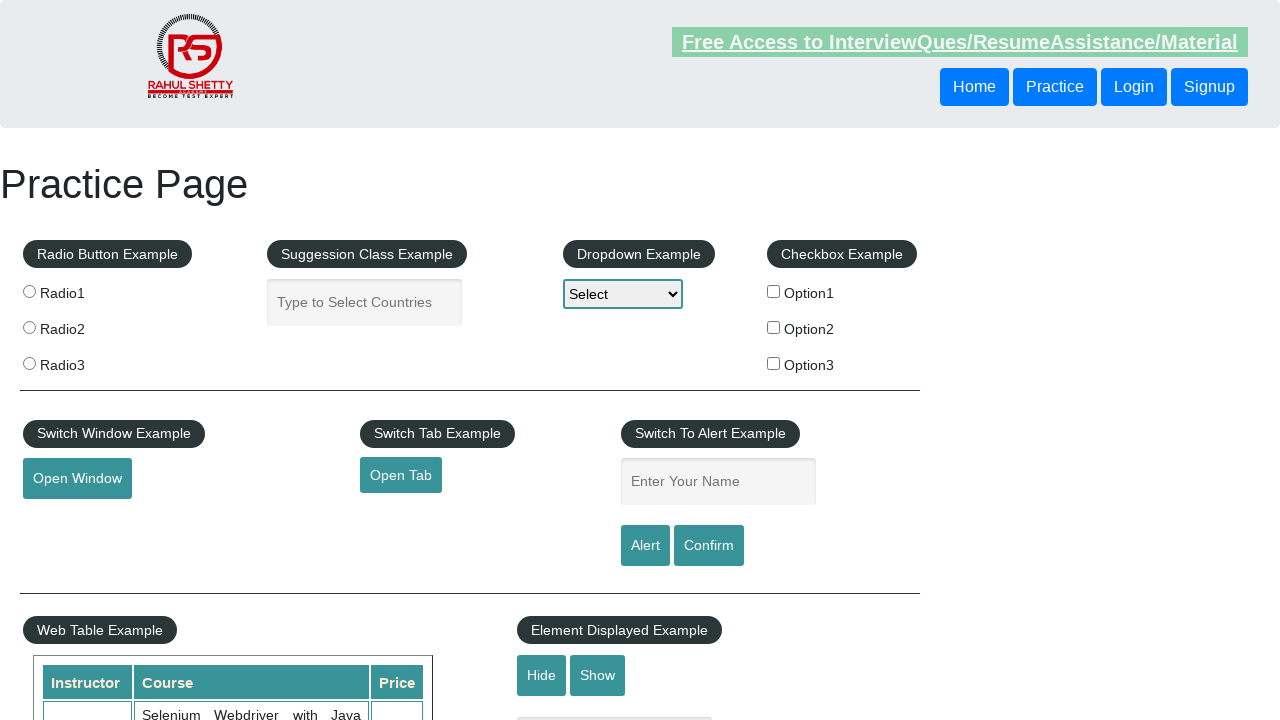

Located all checkbox labels in the checkbox example section
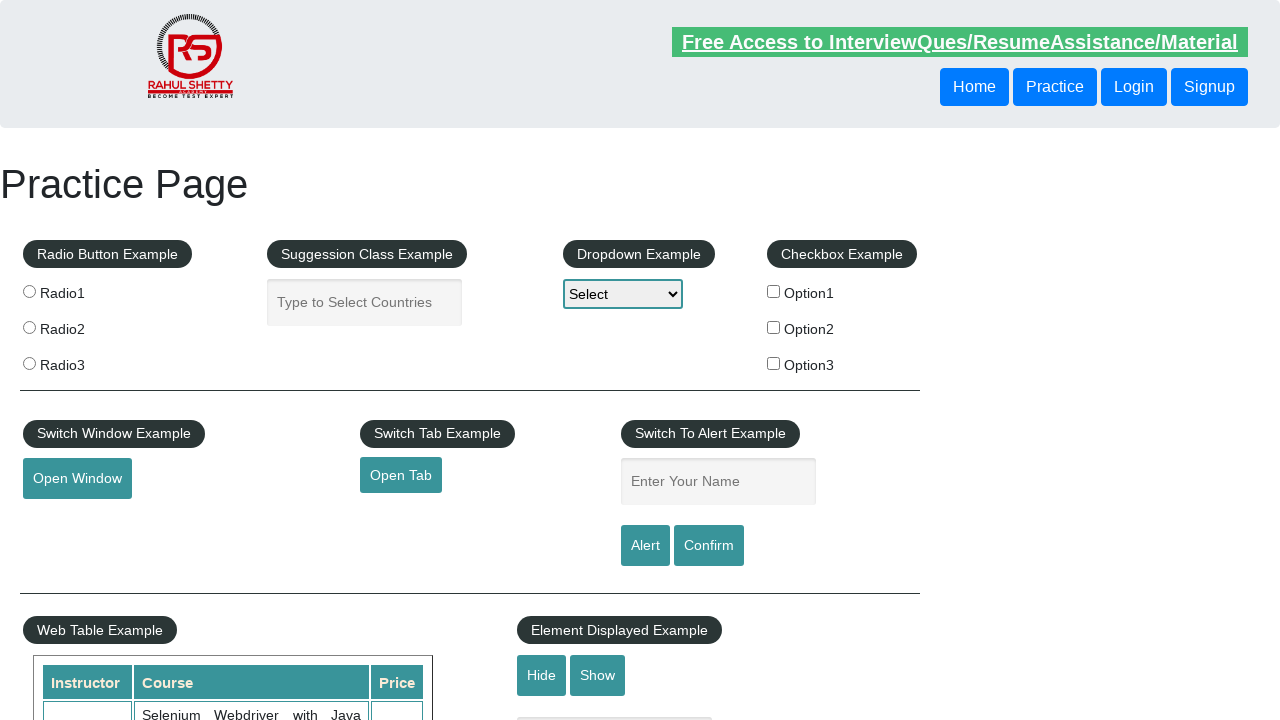

Retrieved text content from checkbox label: 
                     Option1
                
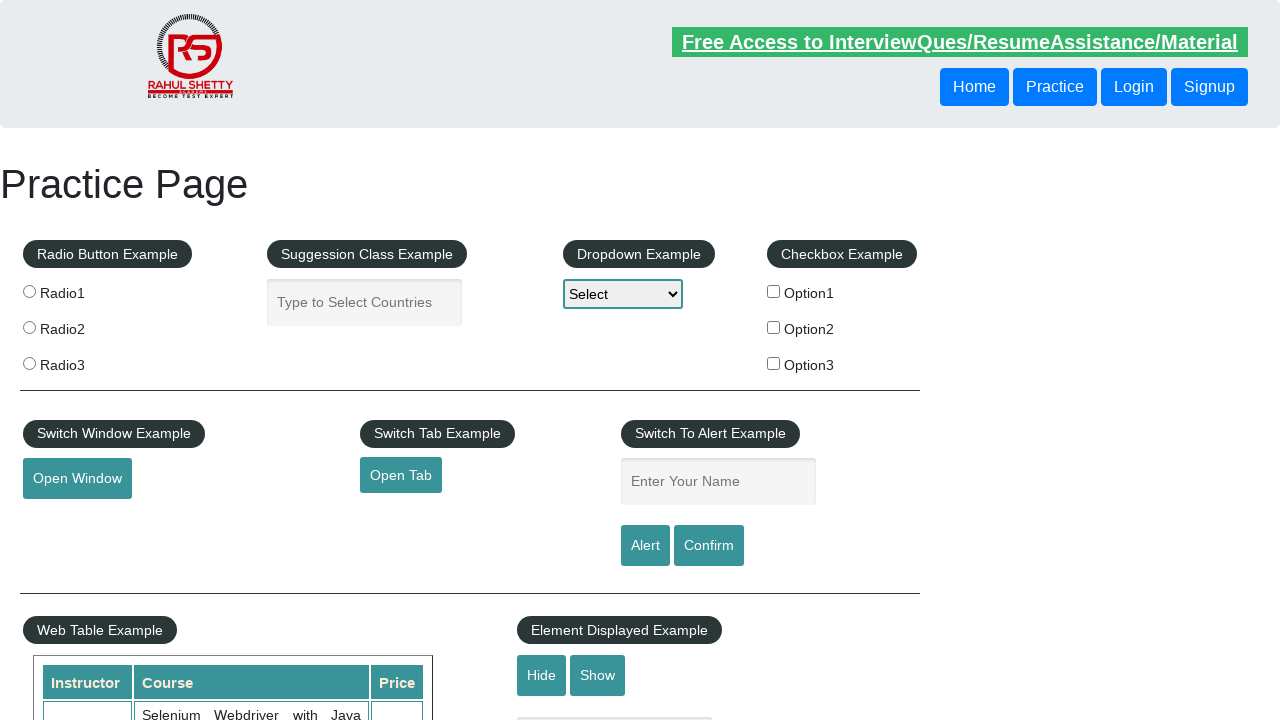

Retrieved text content from checkbox label: 
                     Option2
                
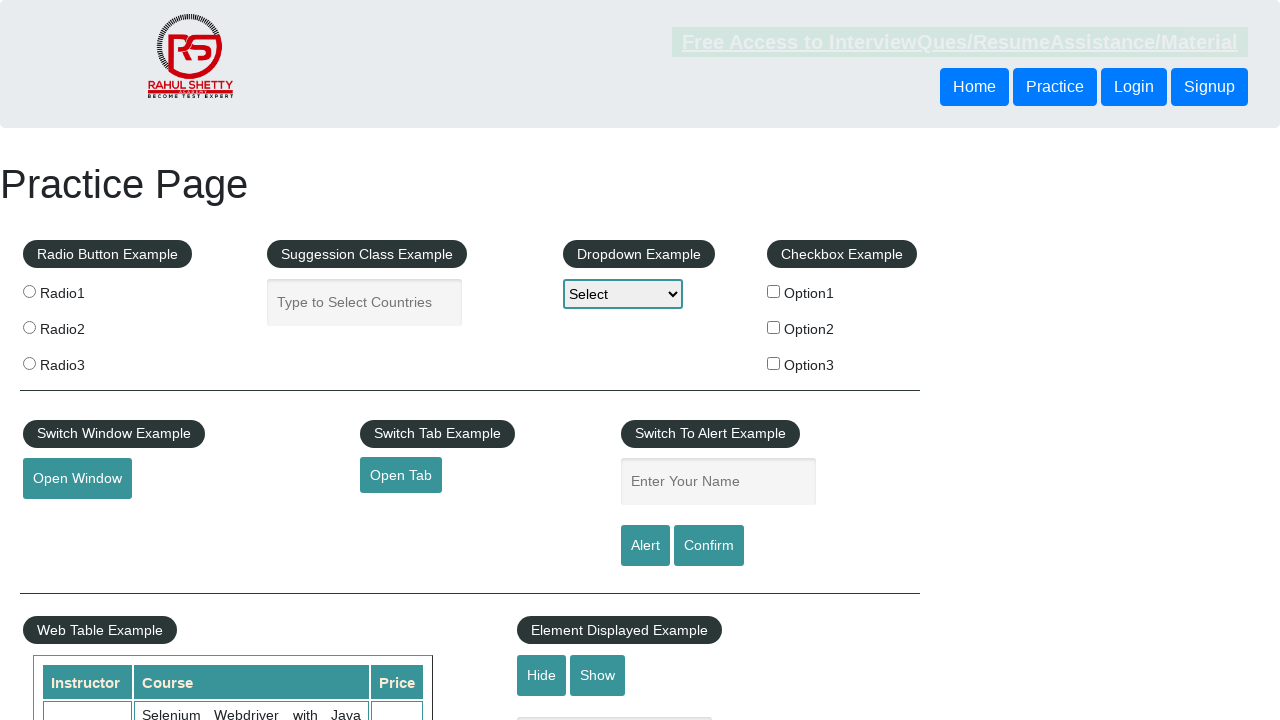

Retrieved text content from checkbox label: 
                     Option3
                
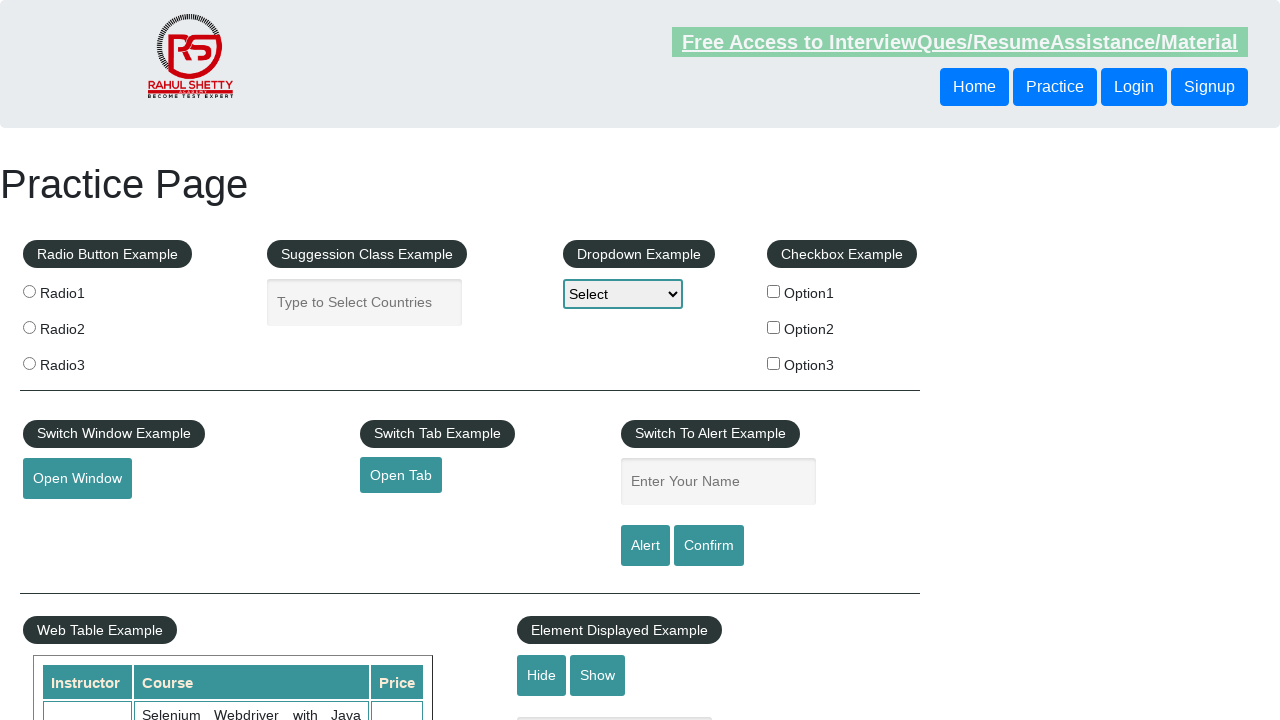

Counted total checkboxes on the page: 3
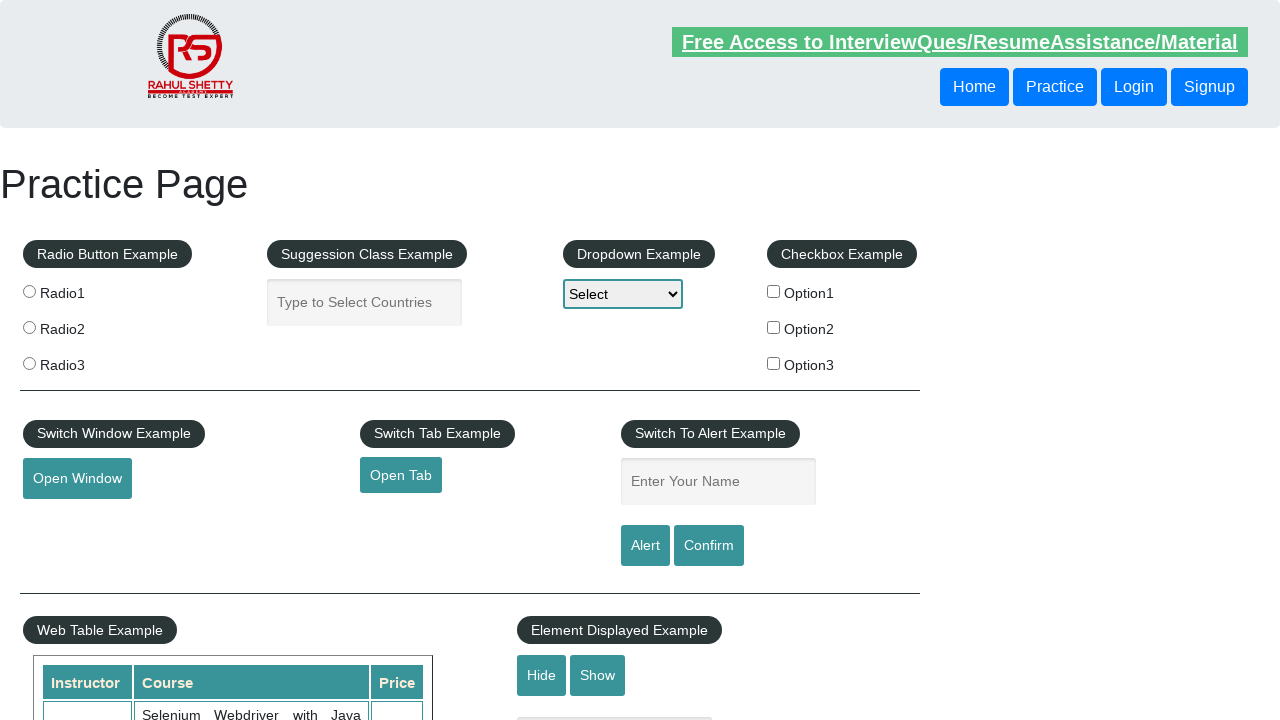

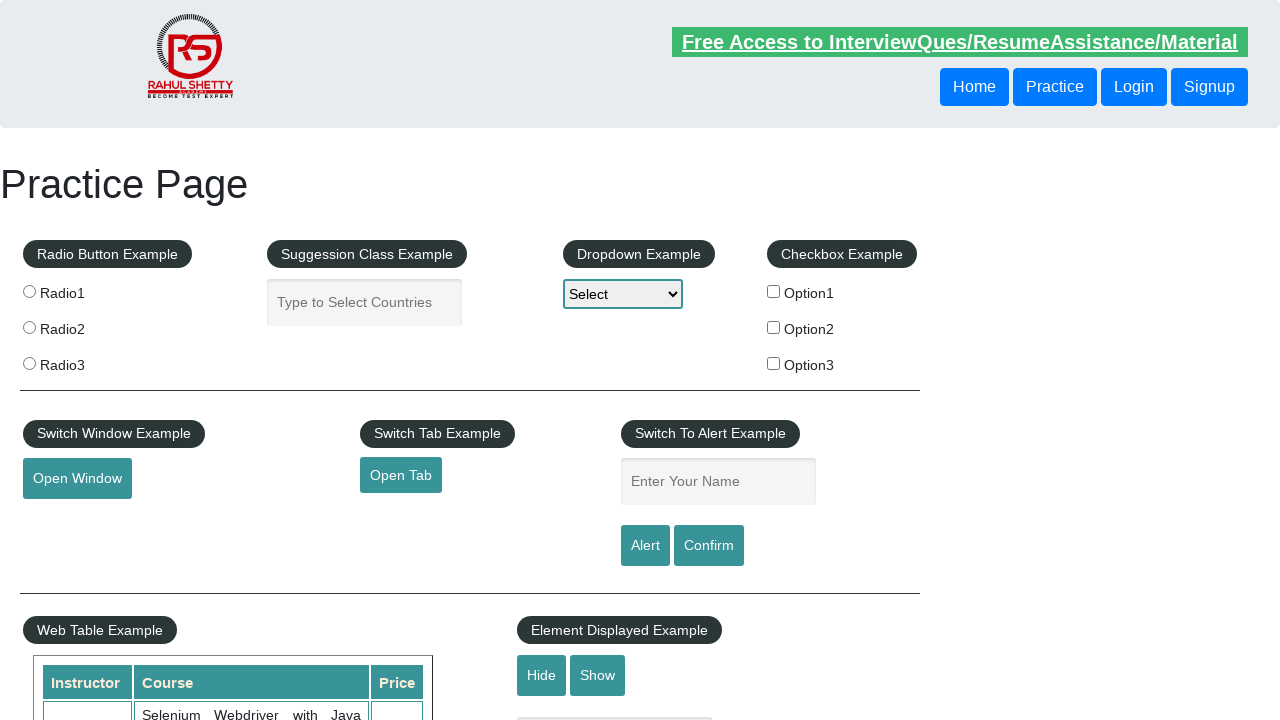